Tests browser window functionality by clicking a button to open a new window, waiting for it to load, verifying its content, and then closing the new window.

Starting URL: https://demoqa.com/browser-windows

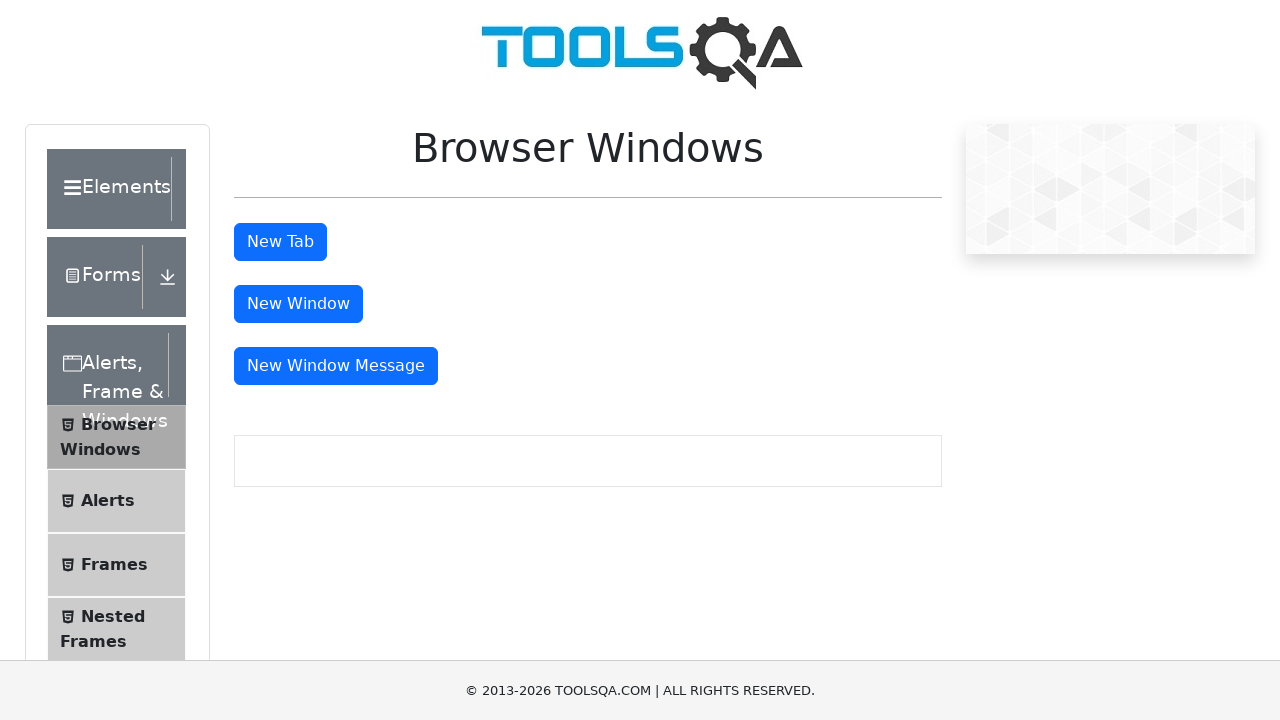

Clicked 'New Window' button to open a new browser window at (298, 304) on text=New Window
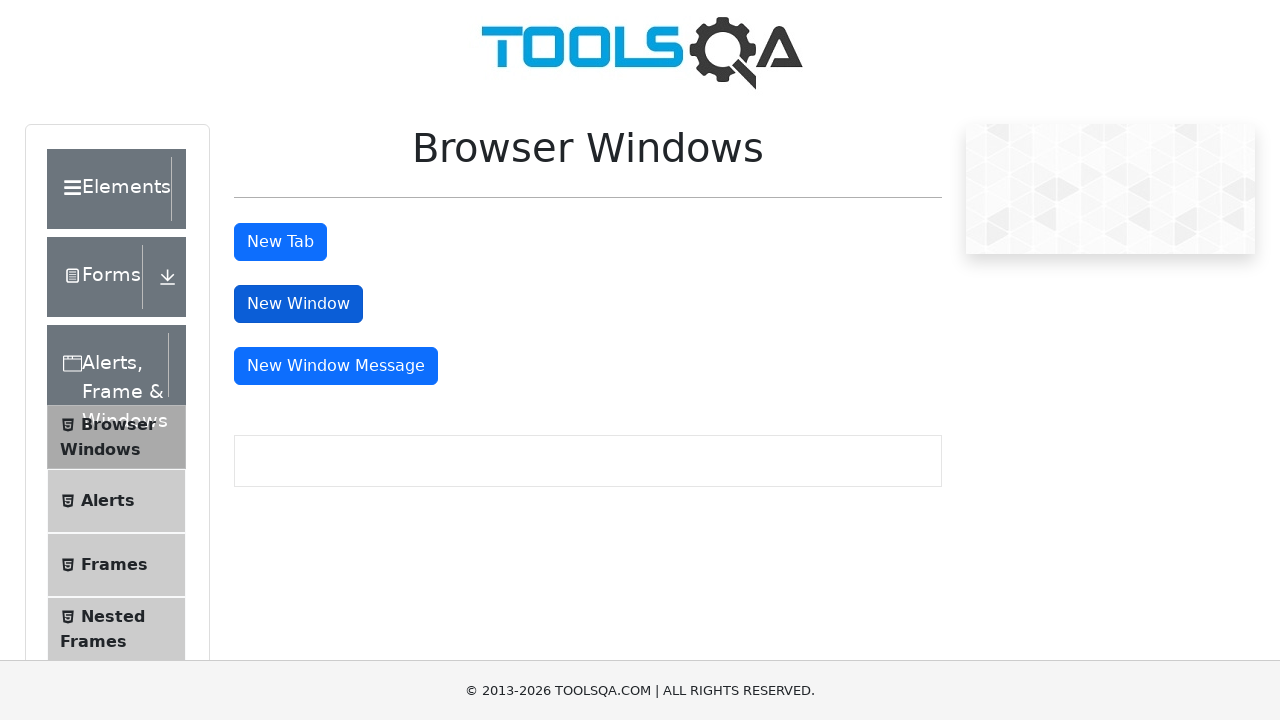

New browser window opened and page object retrieved
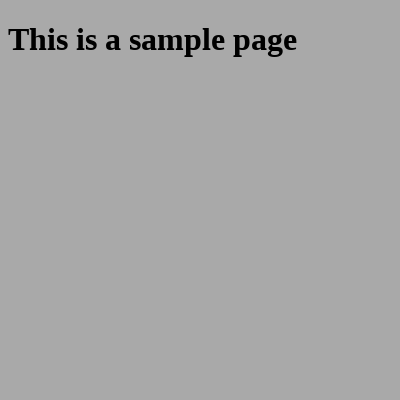

New page fully loaded
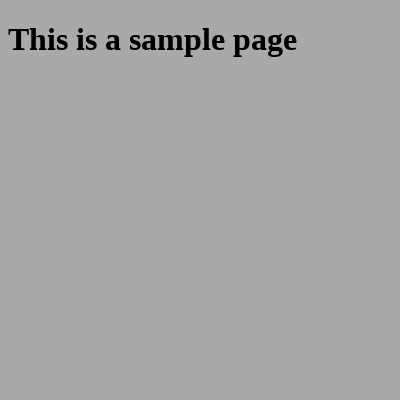

Retrieved content from new page body: '
This is a sample page


'
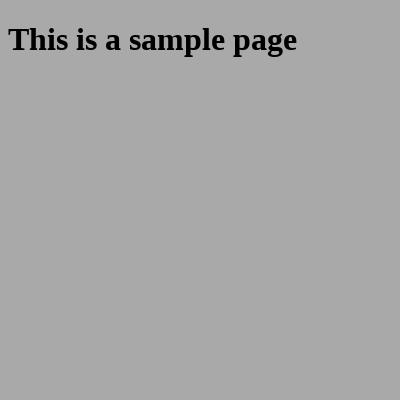

Closed the new browser window
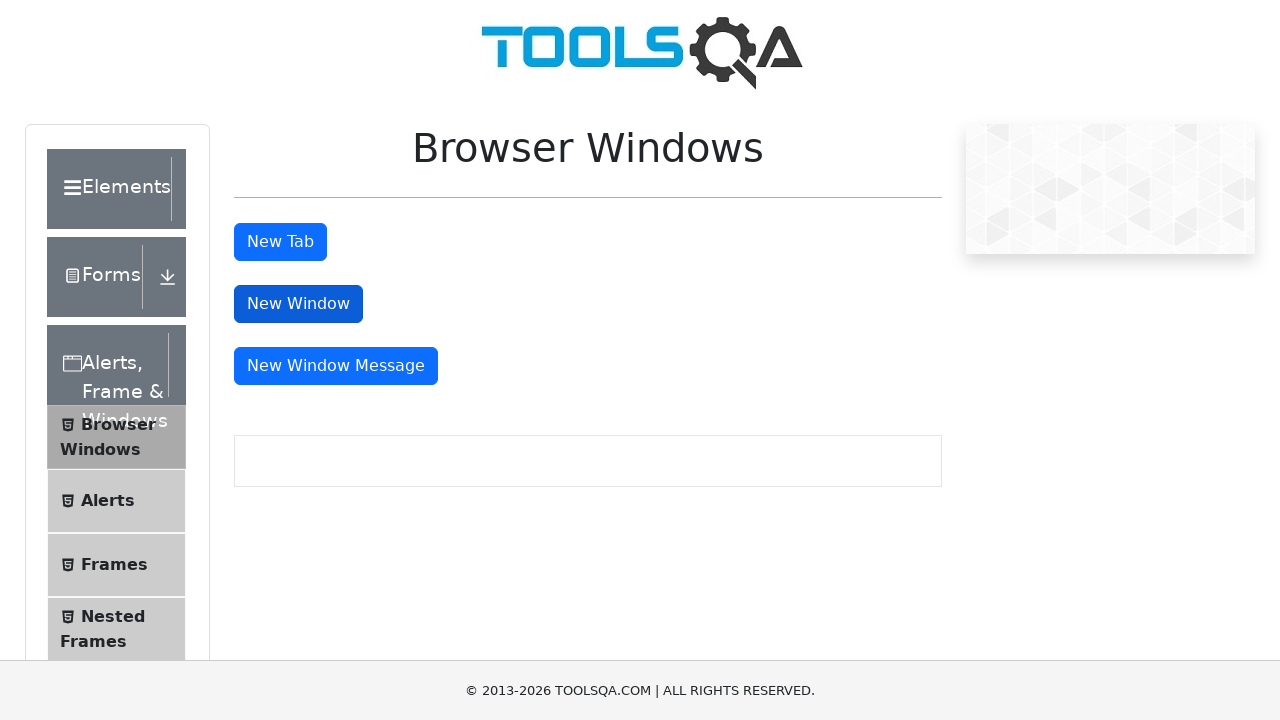

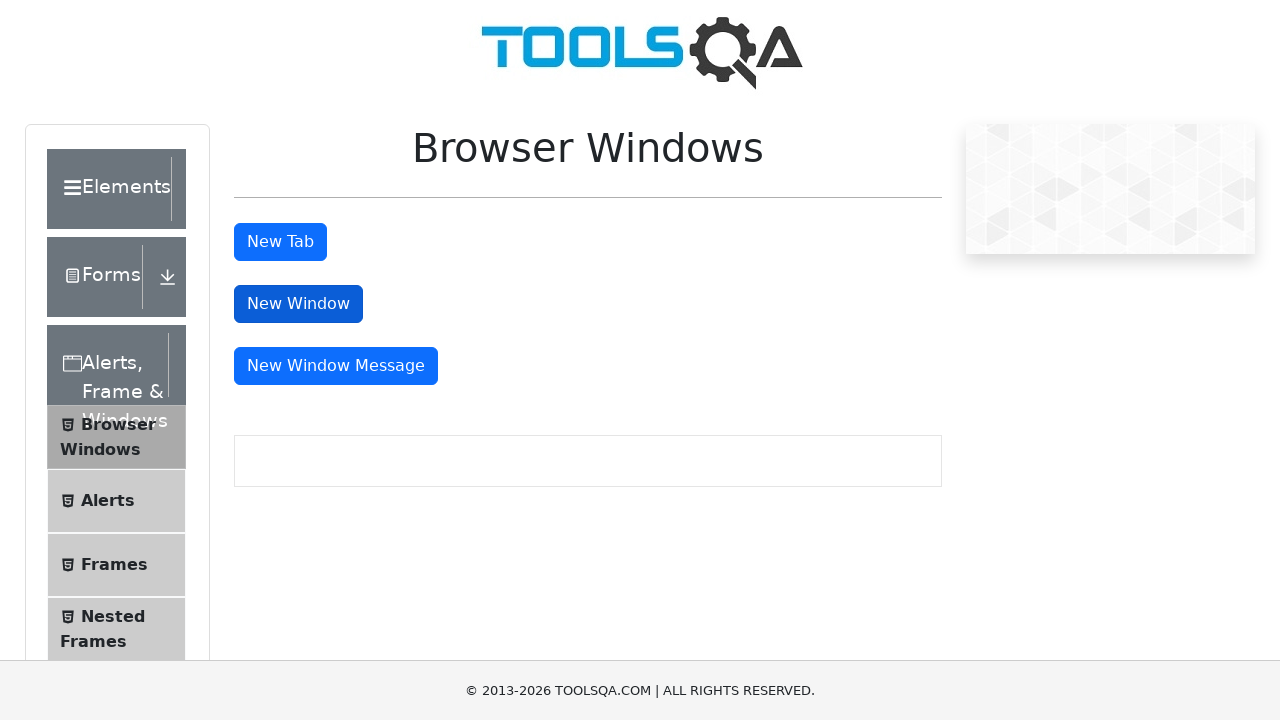